Tests confirmation JavaScript alert by clicking a button to trigger the alert, verifying the alert text, and accepting it

Starting URL: https://training-support.net/webelements/alerts

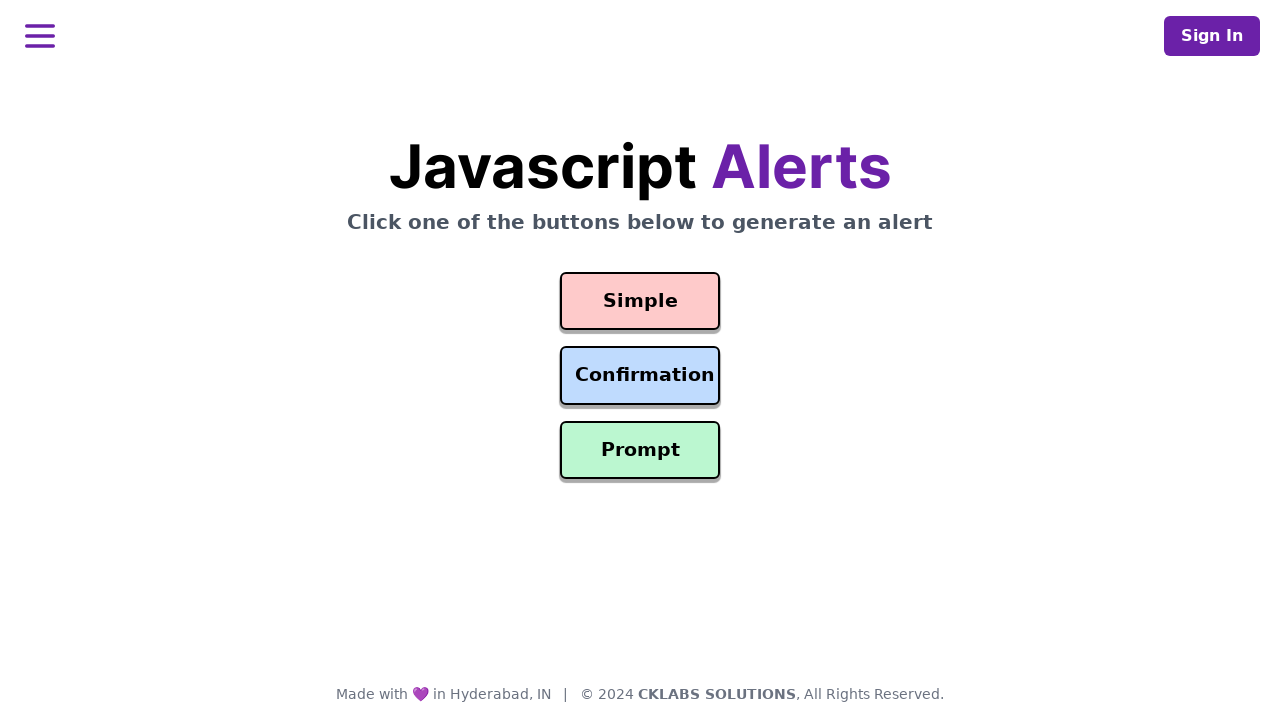

Clicked confirmation button to trigger alert at (640, 376) on #confirmation
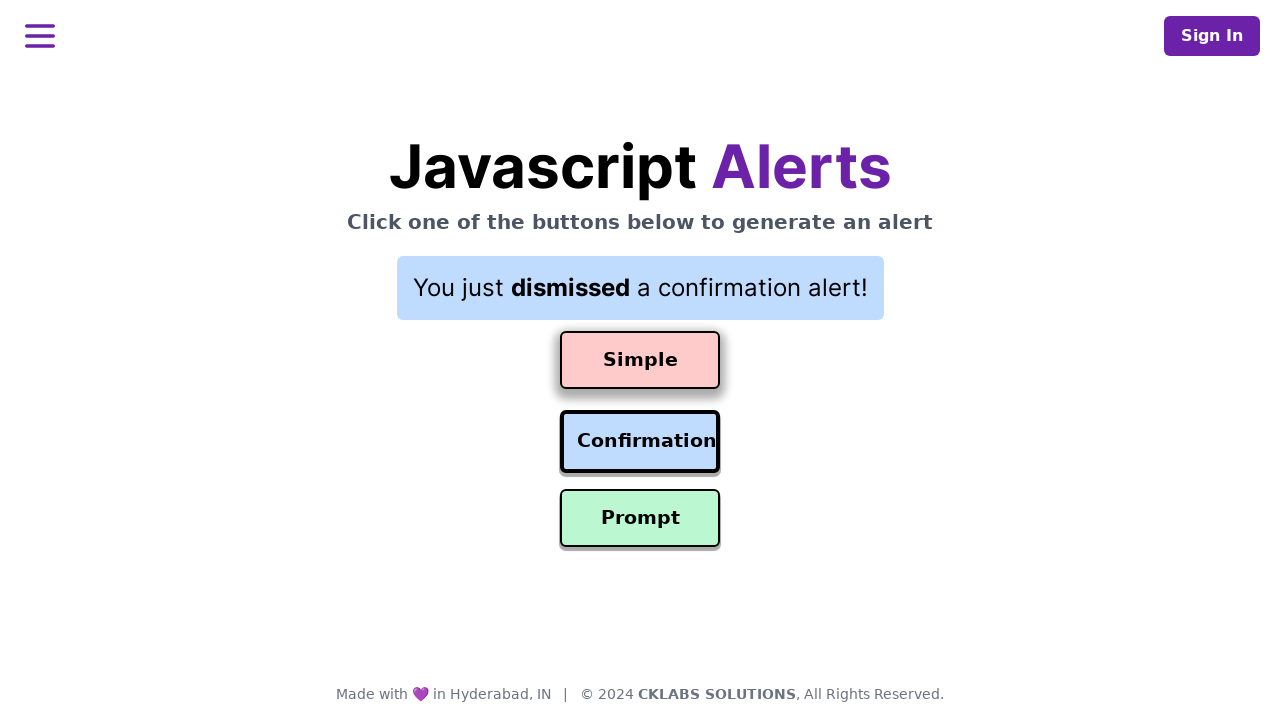

Set up dialog handler to accept confirmation alert
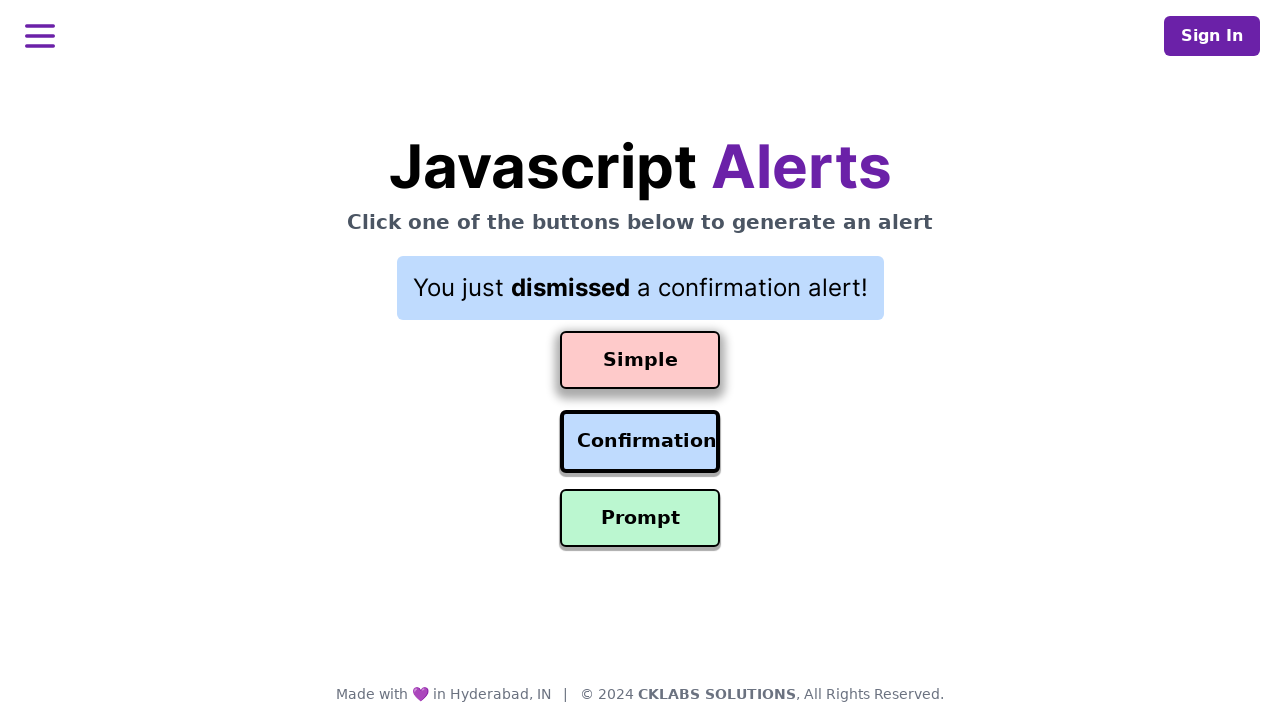

Waited for UI updates after alert acceptance
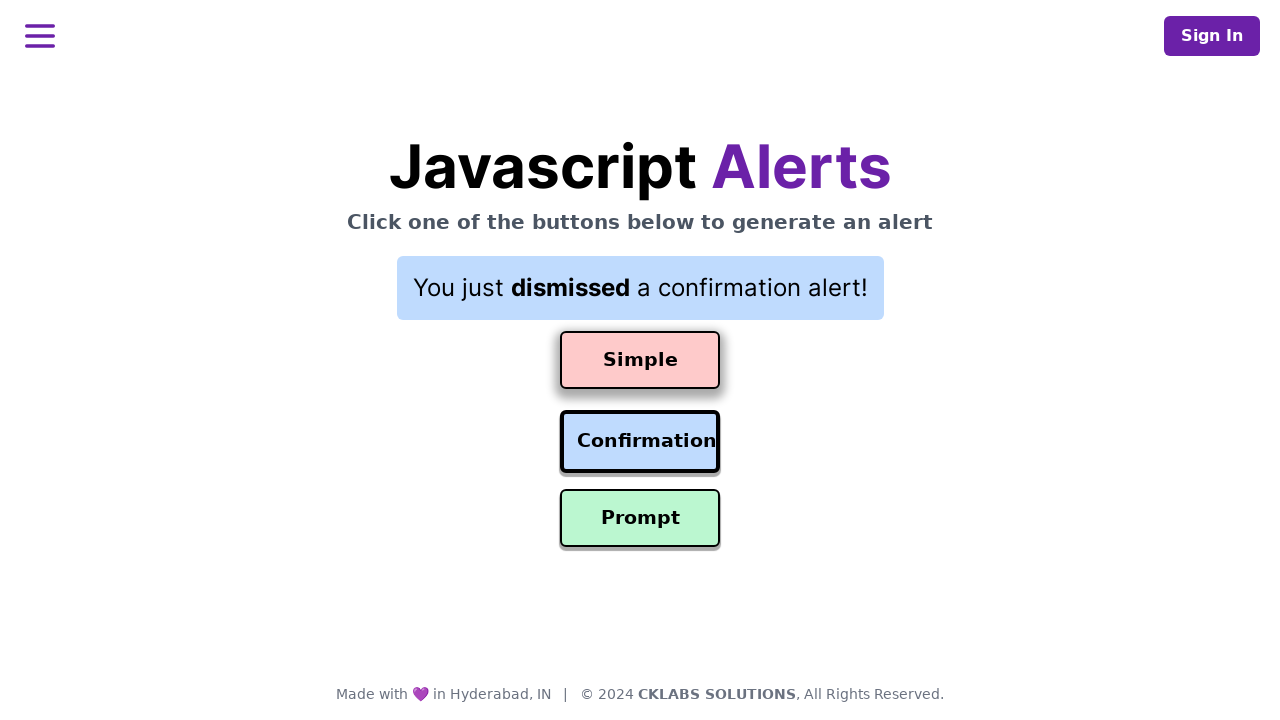

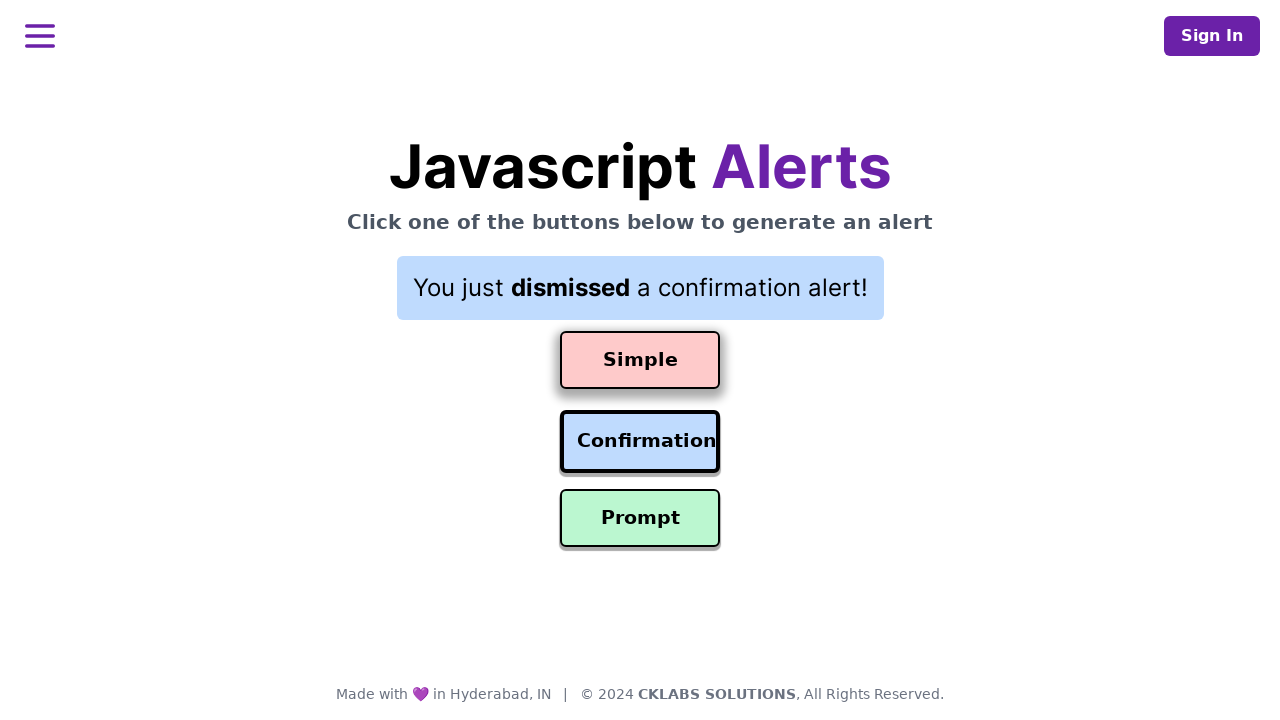